Navigates to a sitemap page and clicks on the fourth link in the sitemap table

Starting URL: https://www.getcalley.com/page-sitemap.xml

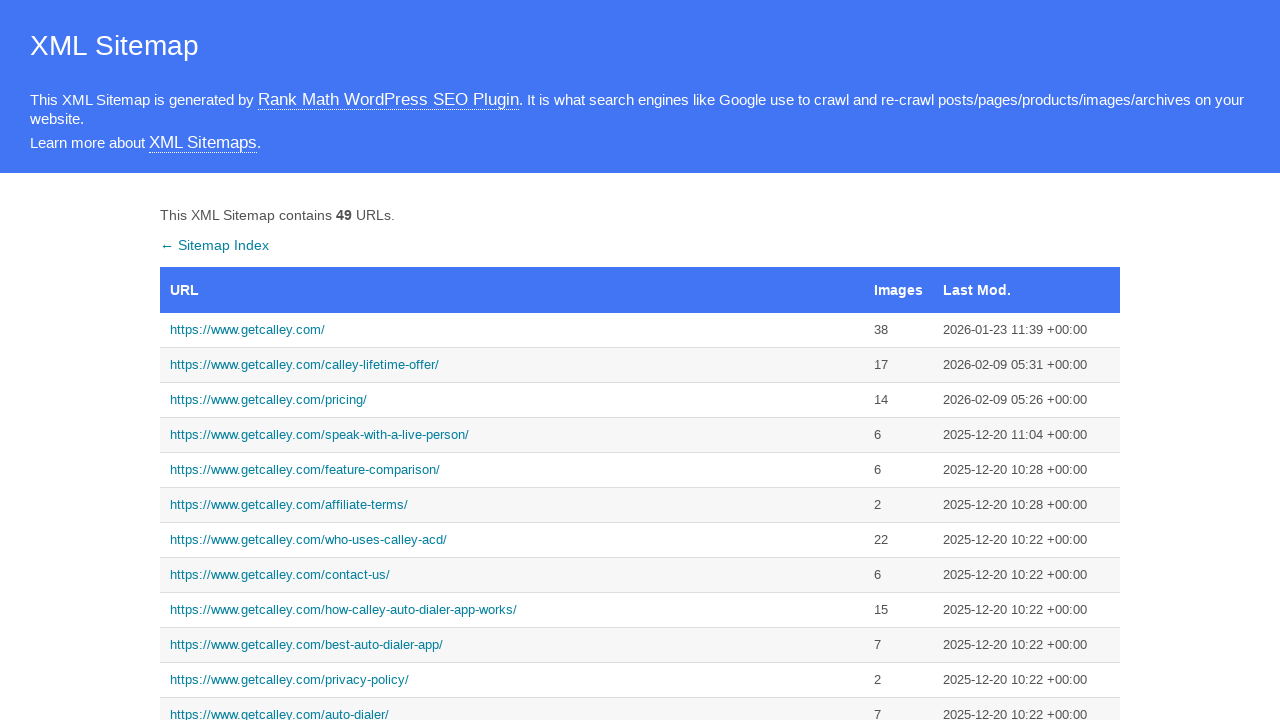

Navigated to sitemap page
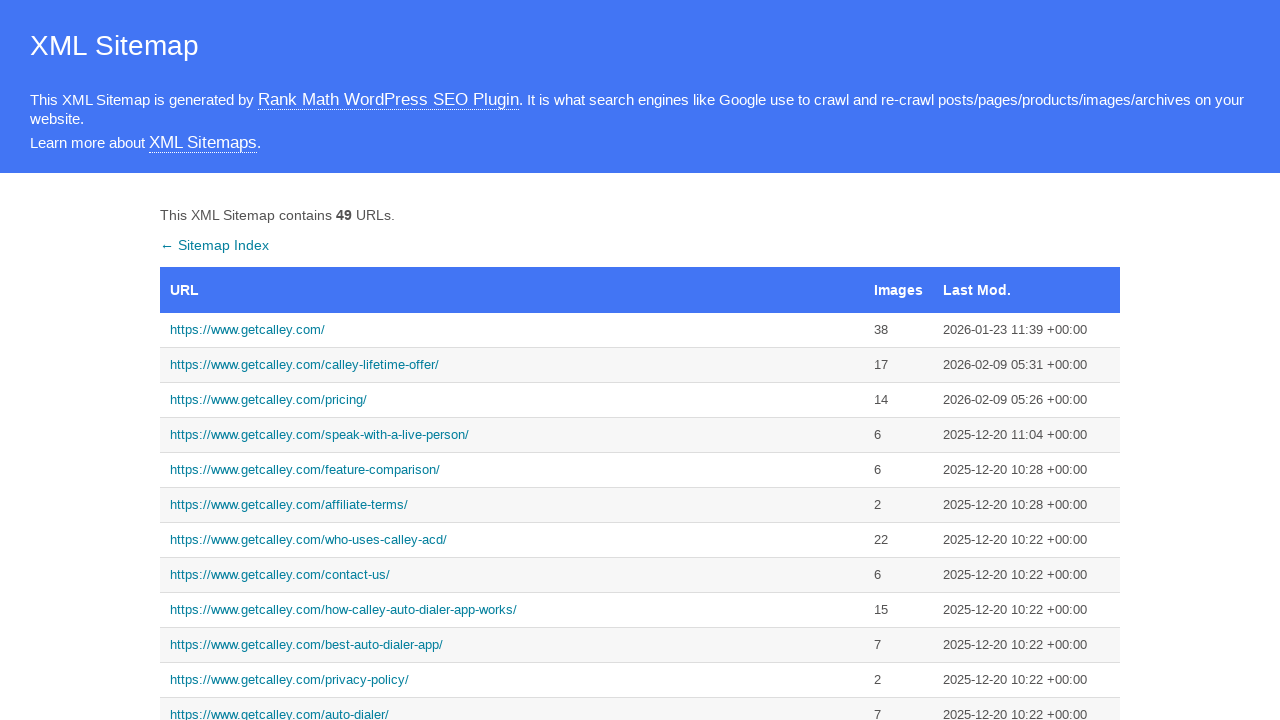

Clicked on the fourth link in the sitemap table at (512, 435) on xpath=//*[@id="sitemap"]/tbody/tr[4]/td[1]/a
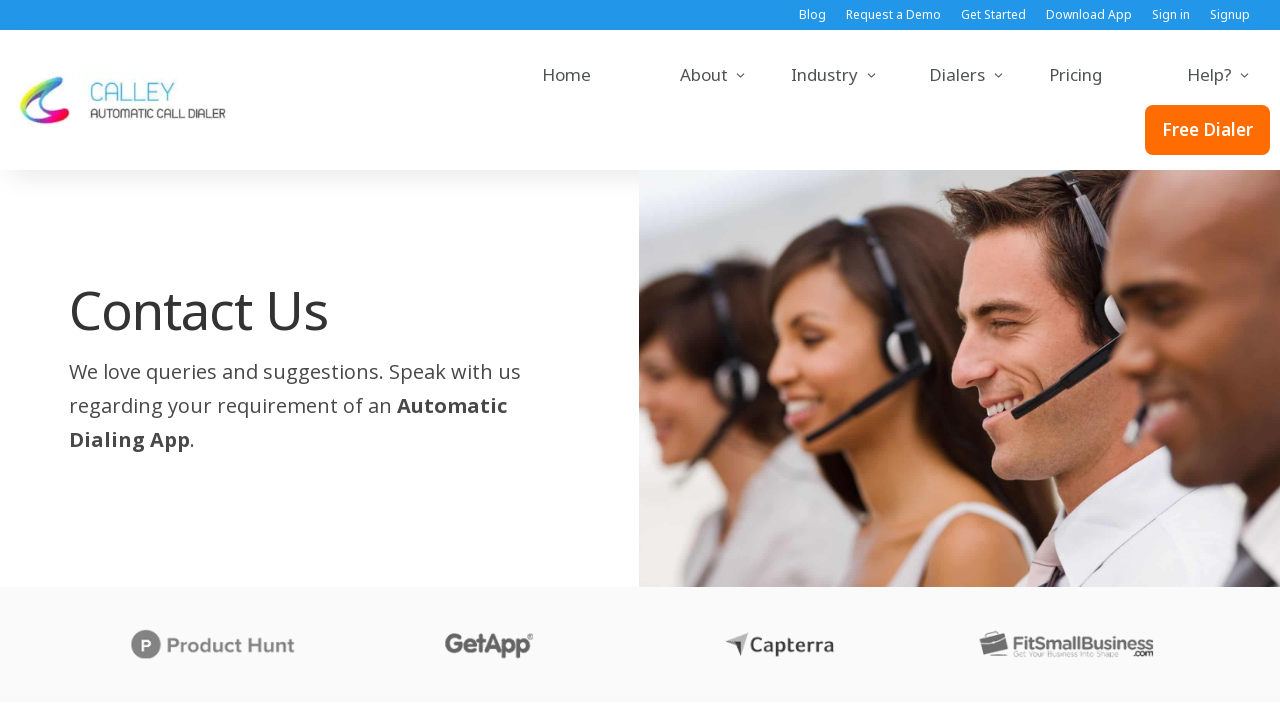

Page navigation completed and network idle
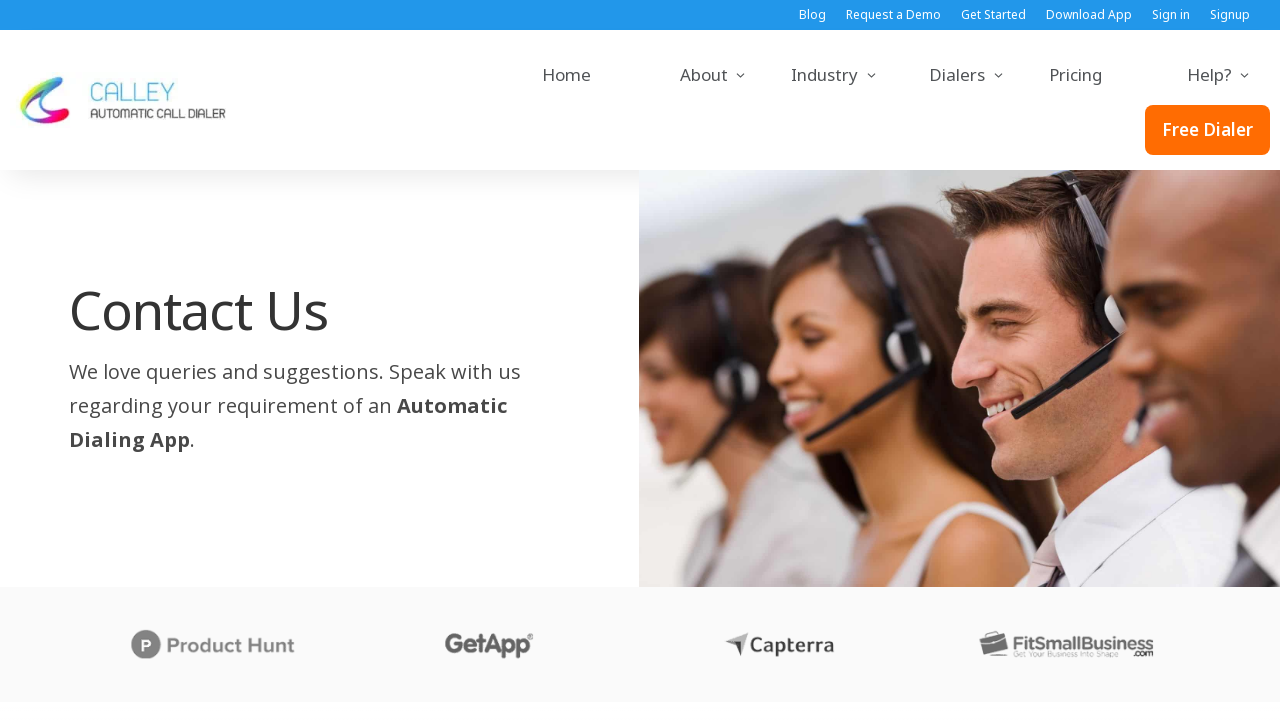

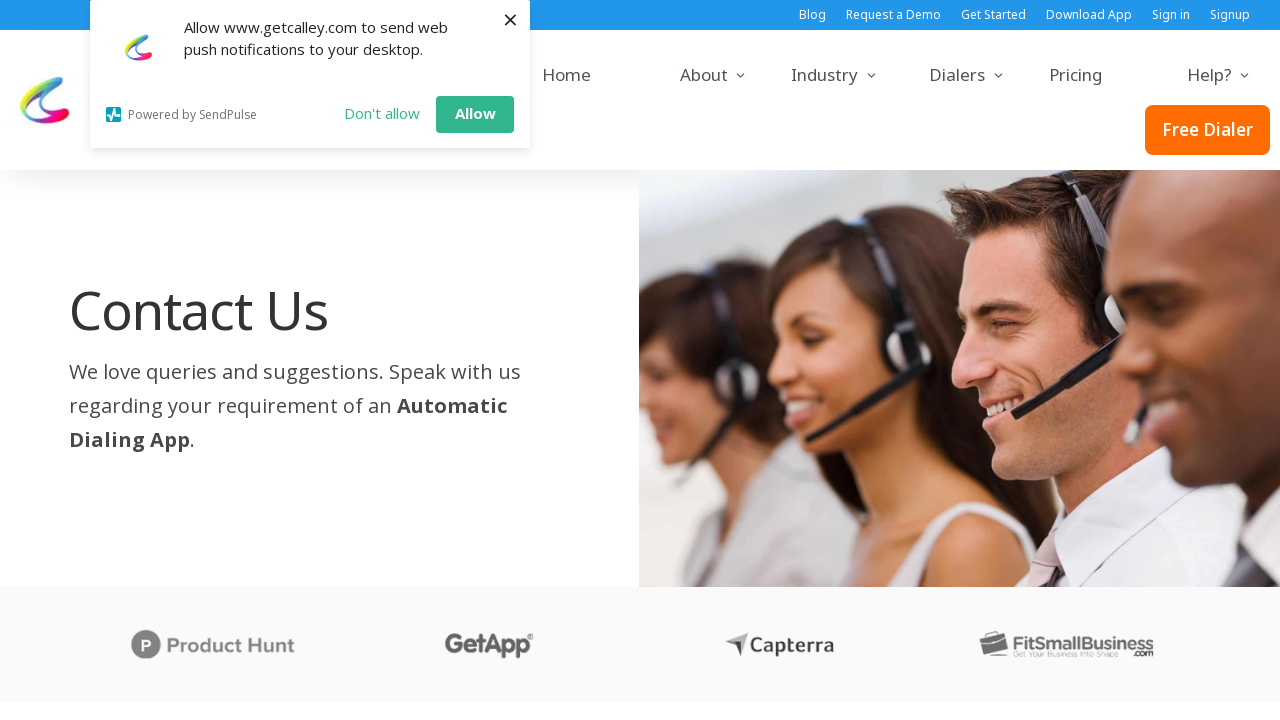